Tests a delayed button interaction by waiting for a verify button to appear, clicking it, and verifying that a success message is displayed.

Starting URL: http://suninjuly.github.io/wait1.html

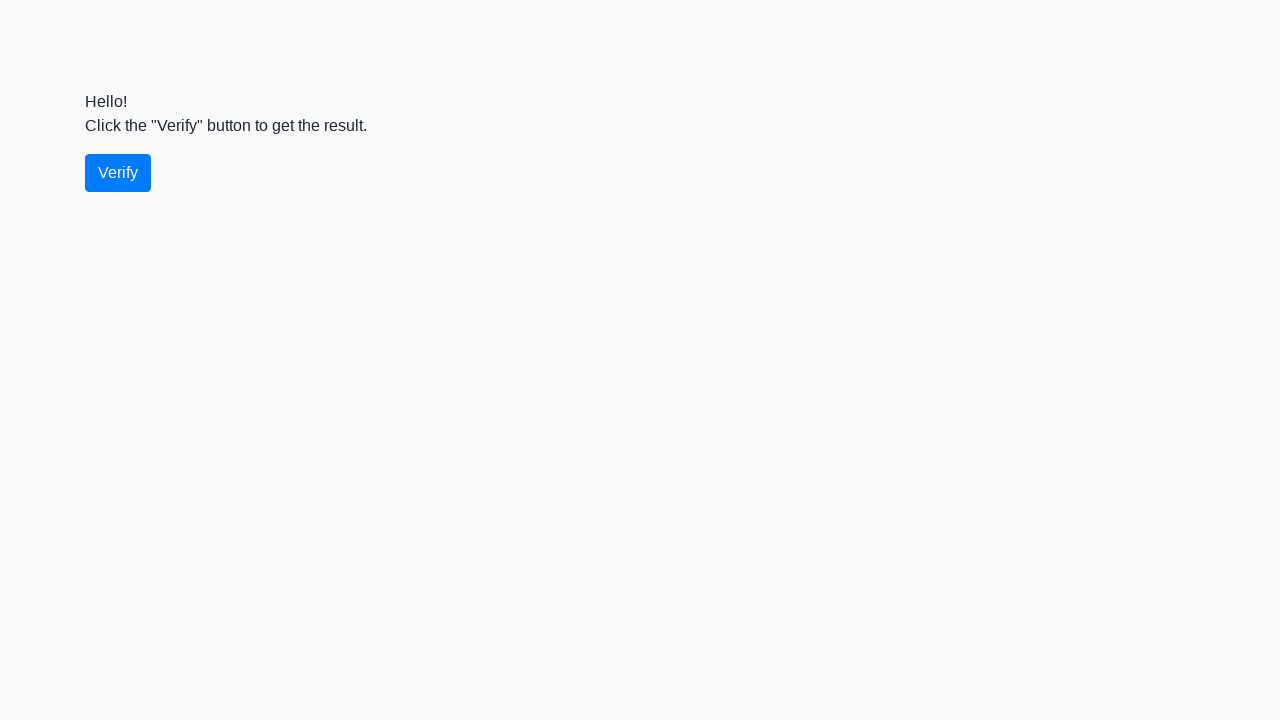

Waited for verify button to appear
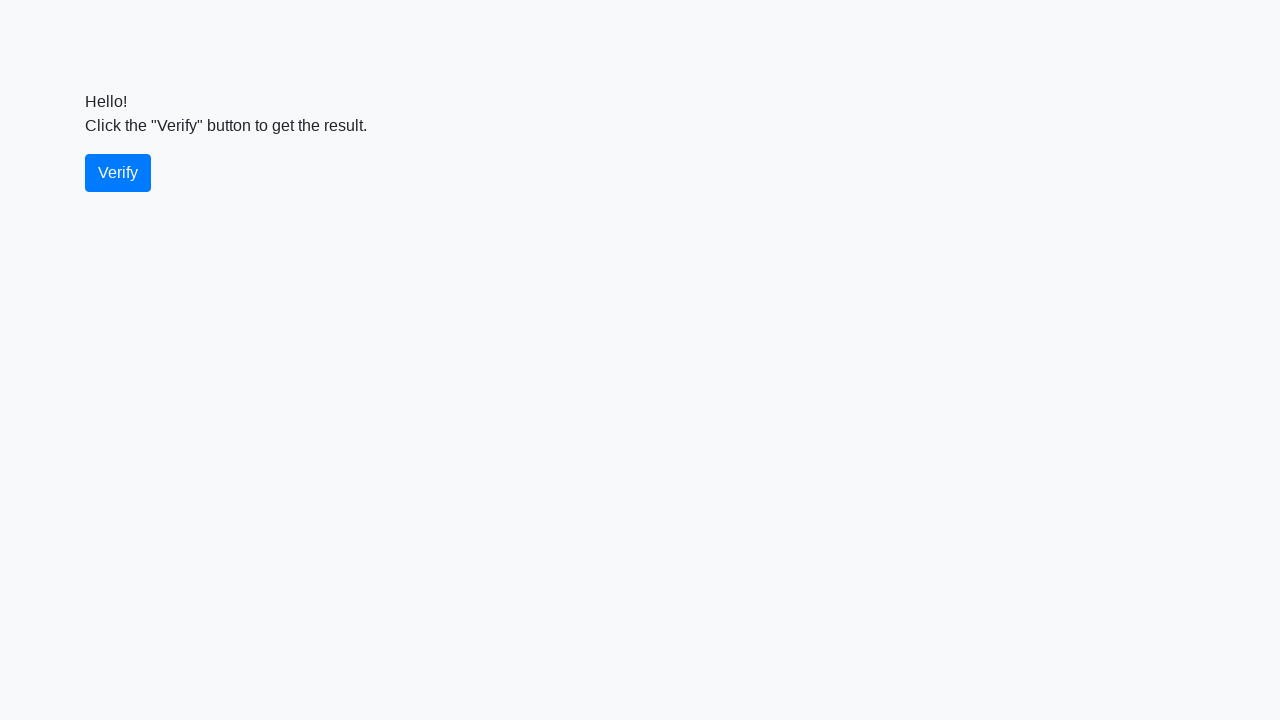

Clicked the verify button at (118, 173) on #verify
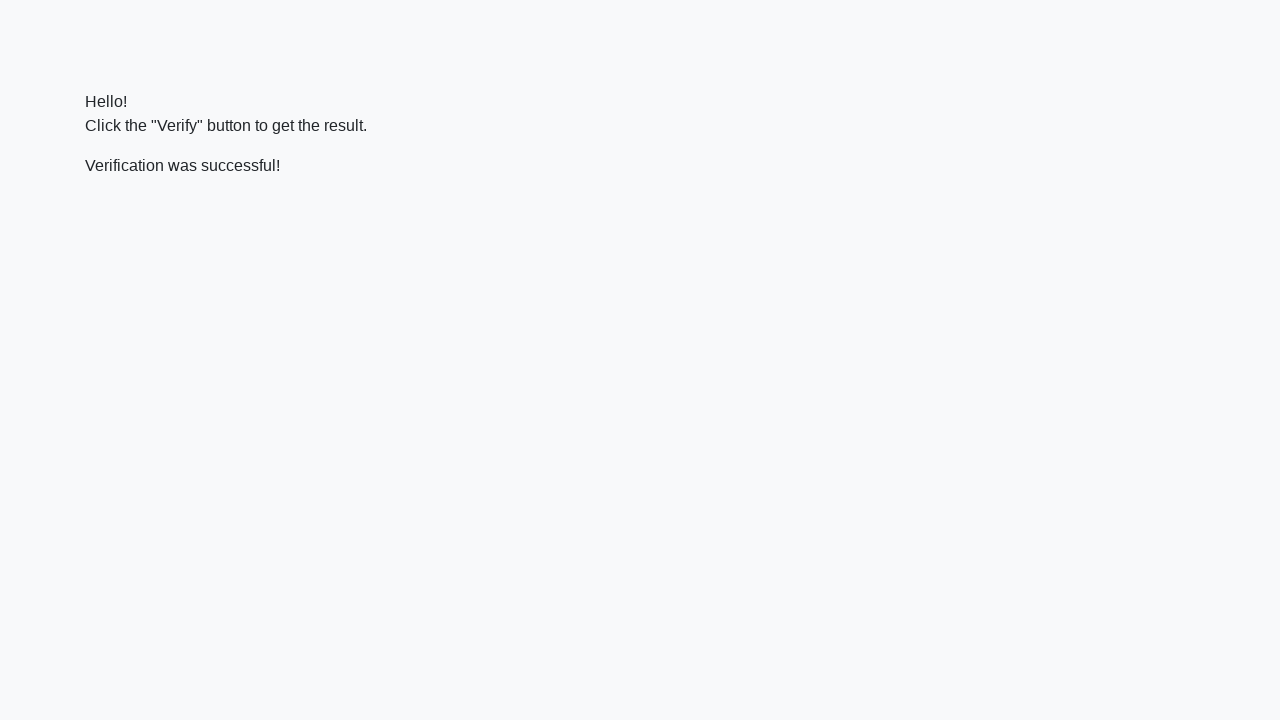

Success message element appeared
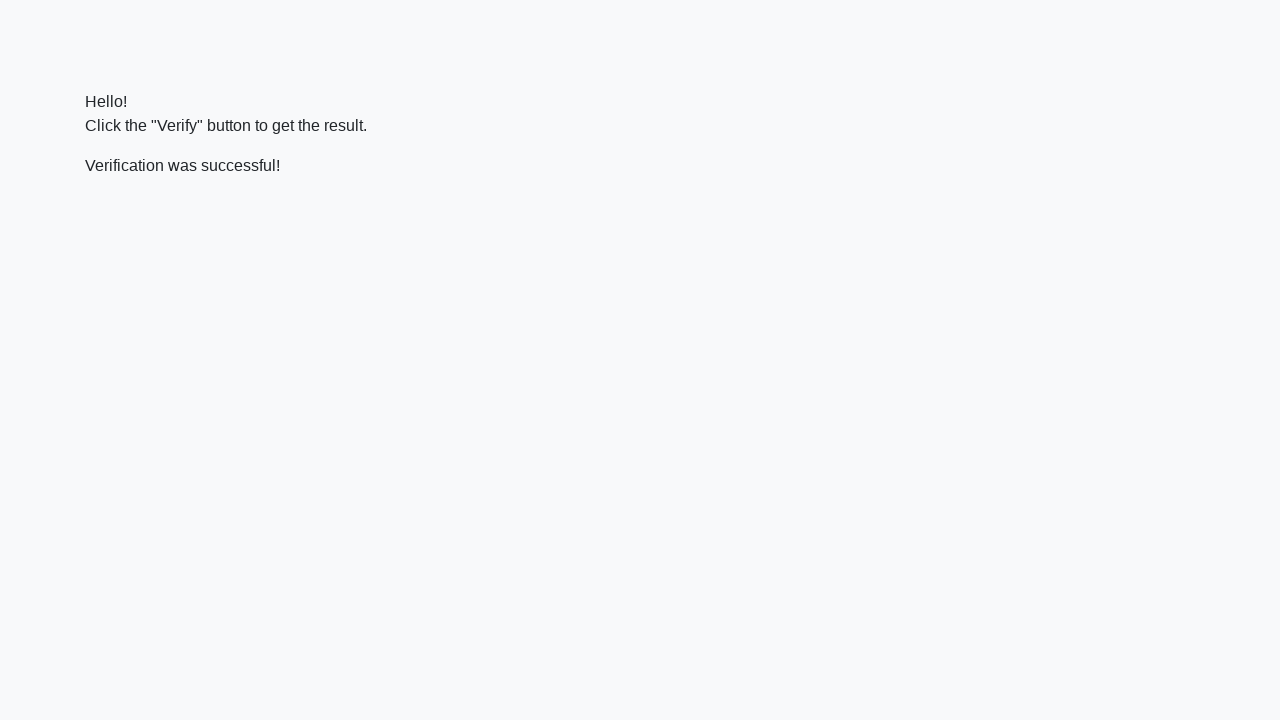

Verified success message contains 'successful'
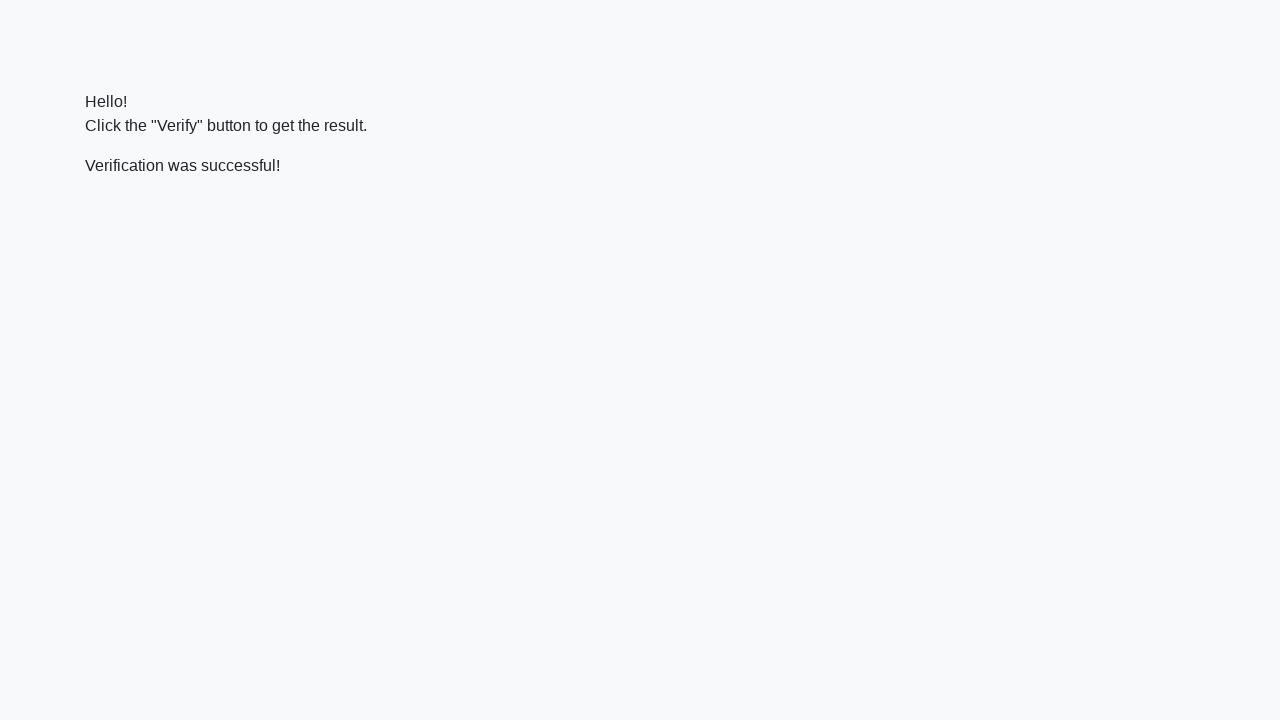

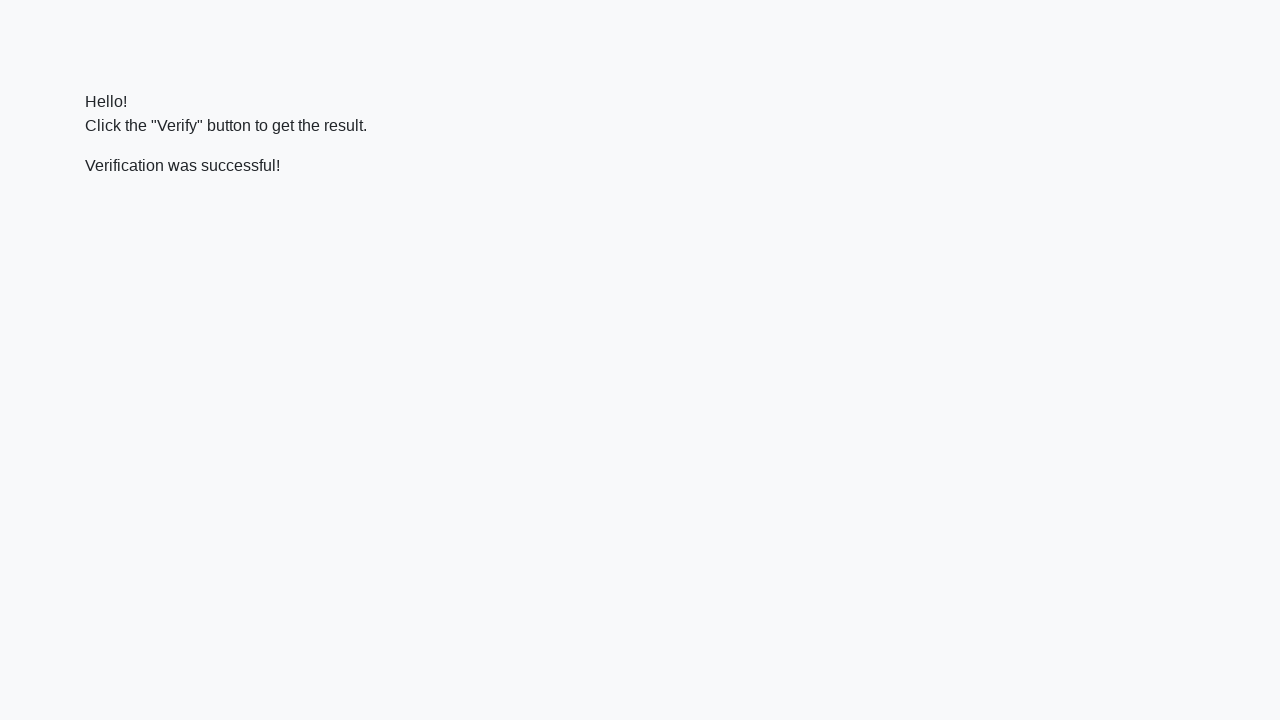